Tests various dropdown interactions including static dropdowns, dynamic dropdowns, checkbox selection, auto-suggest dropdown, and passenger count updates on a travel booking site

Starting URL: https://rahulshettyacademy.com/dropdownsPractise/

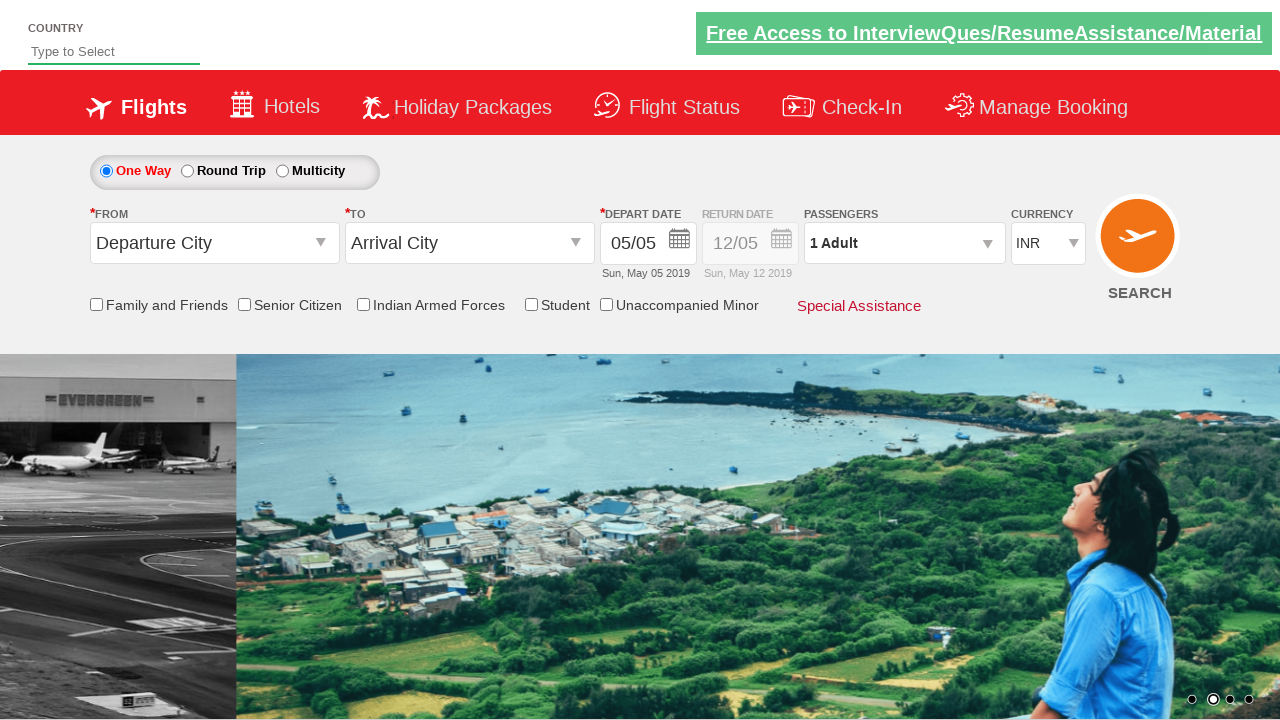

Selected currency dropdown option by index 3 on #ctl00_mainContent_DropDownListCurrency
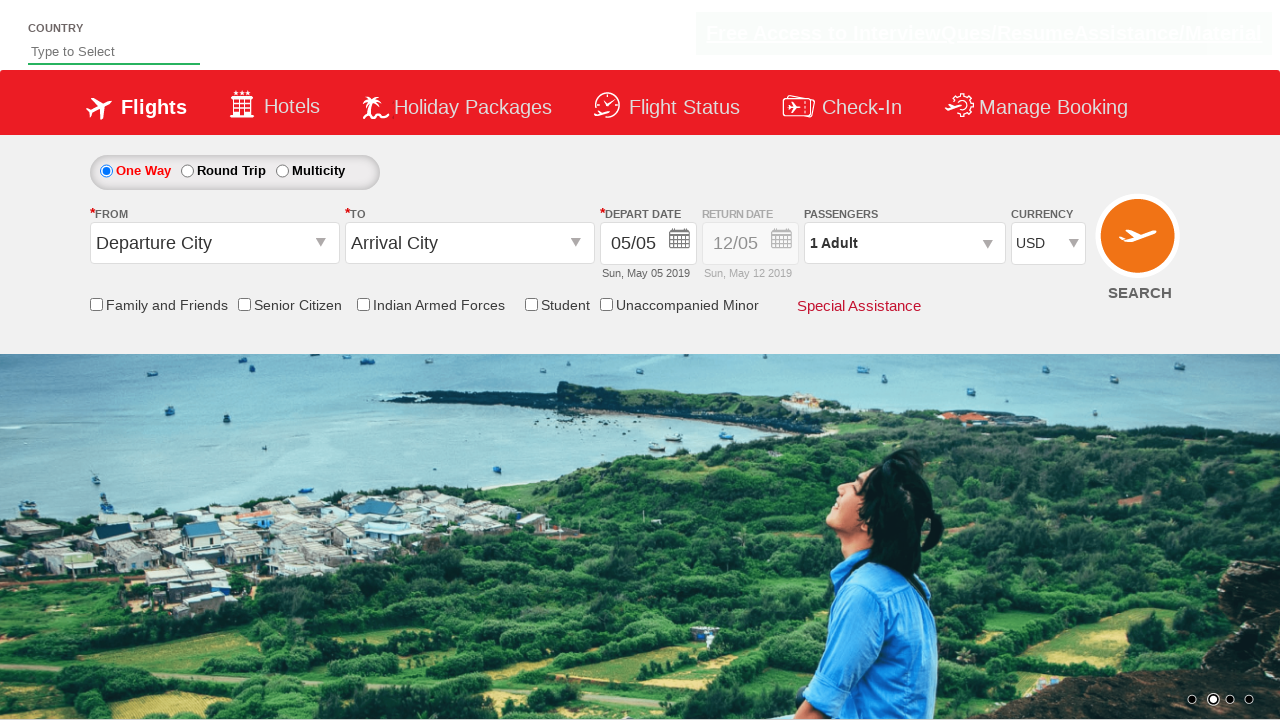

Selected AED from currency dropdown by label on #ctl00_mainContent_DropDownListCurrency
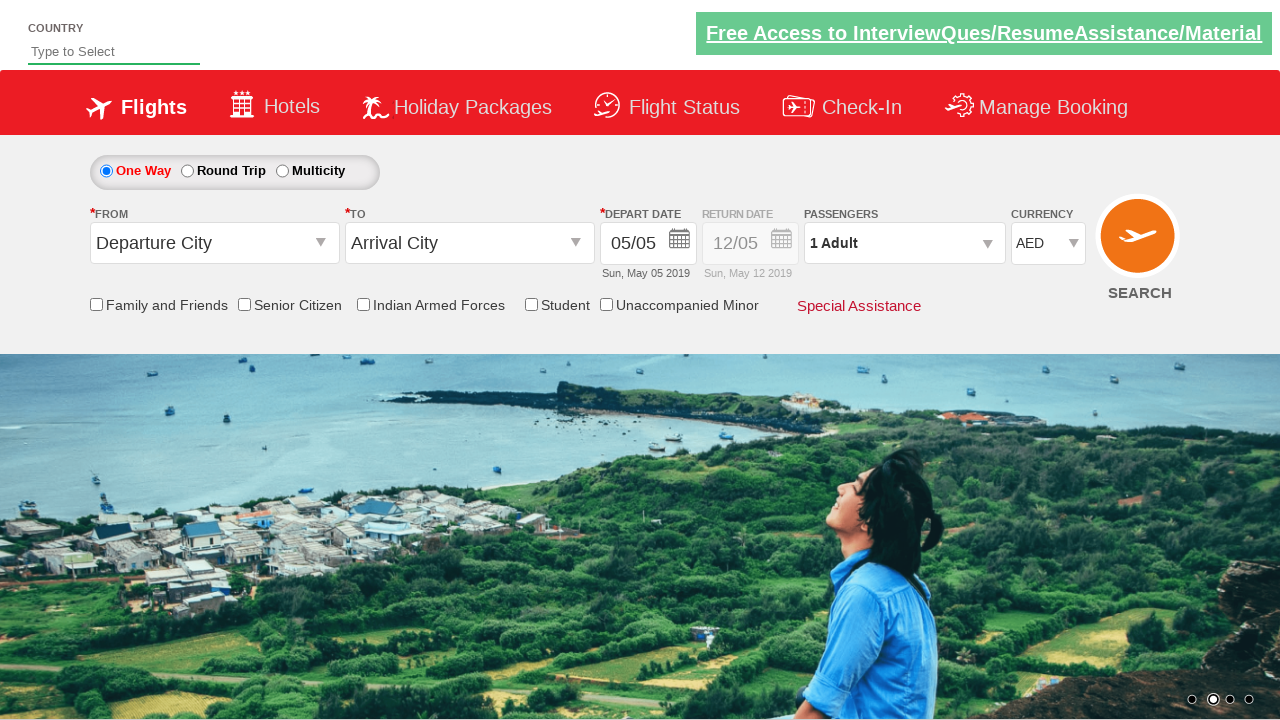

Selected INR from currency dropdown by value on #ctl00_mainContent_DropDownListCurrency
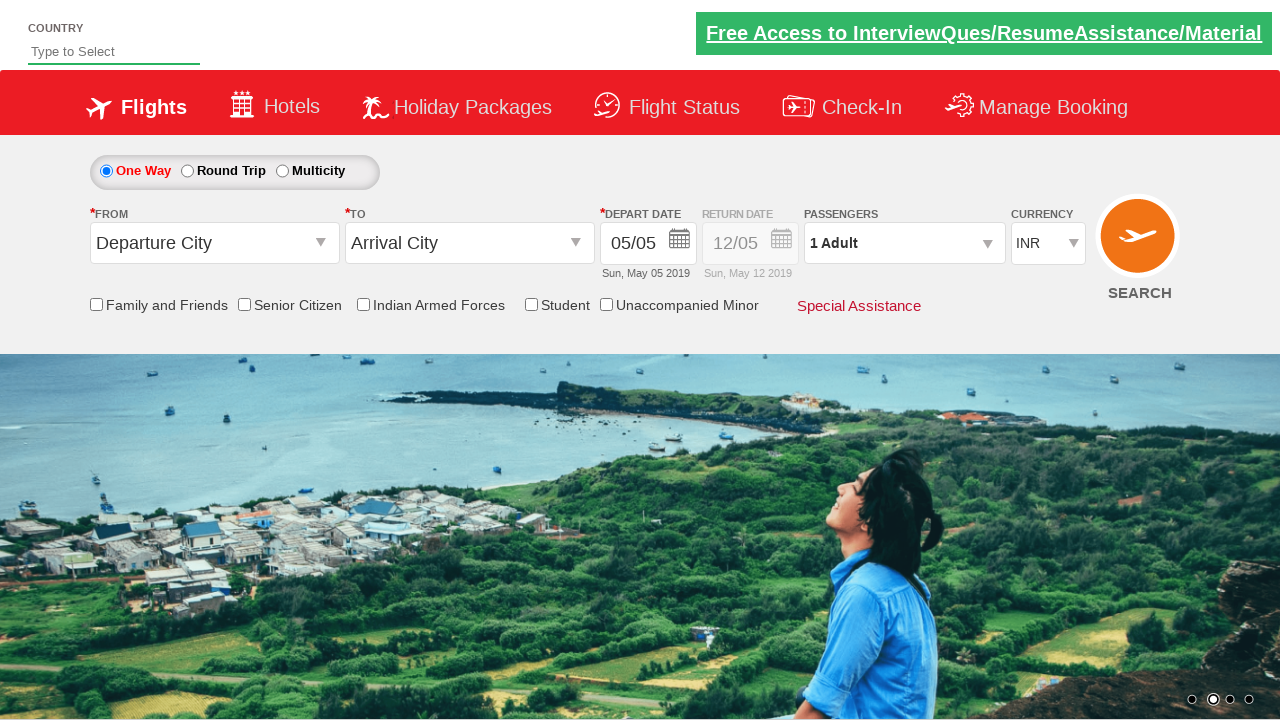

Clicked on passenger info dropdown at (904, 243) on #divpaxinfo
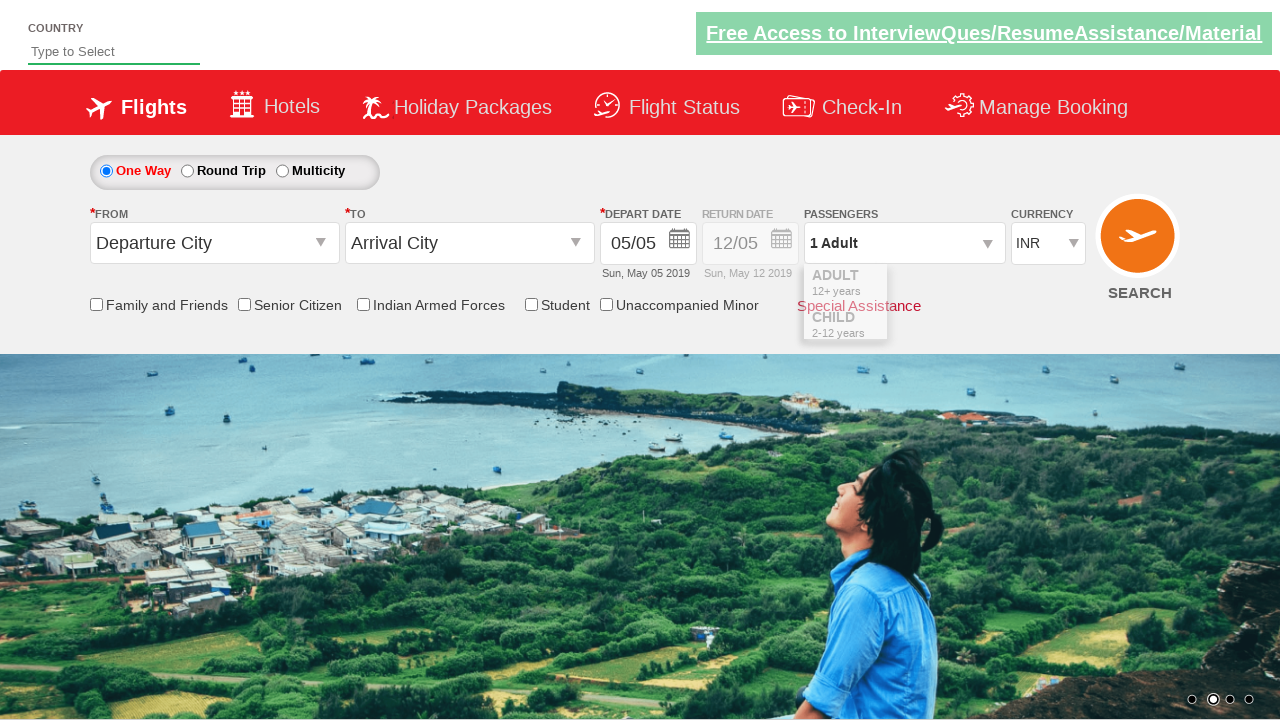

Clicked passenger increment button (iteration 1) at (982, 288) on #hrefIncAdt
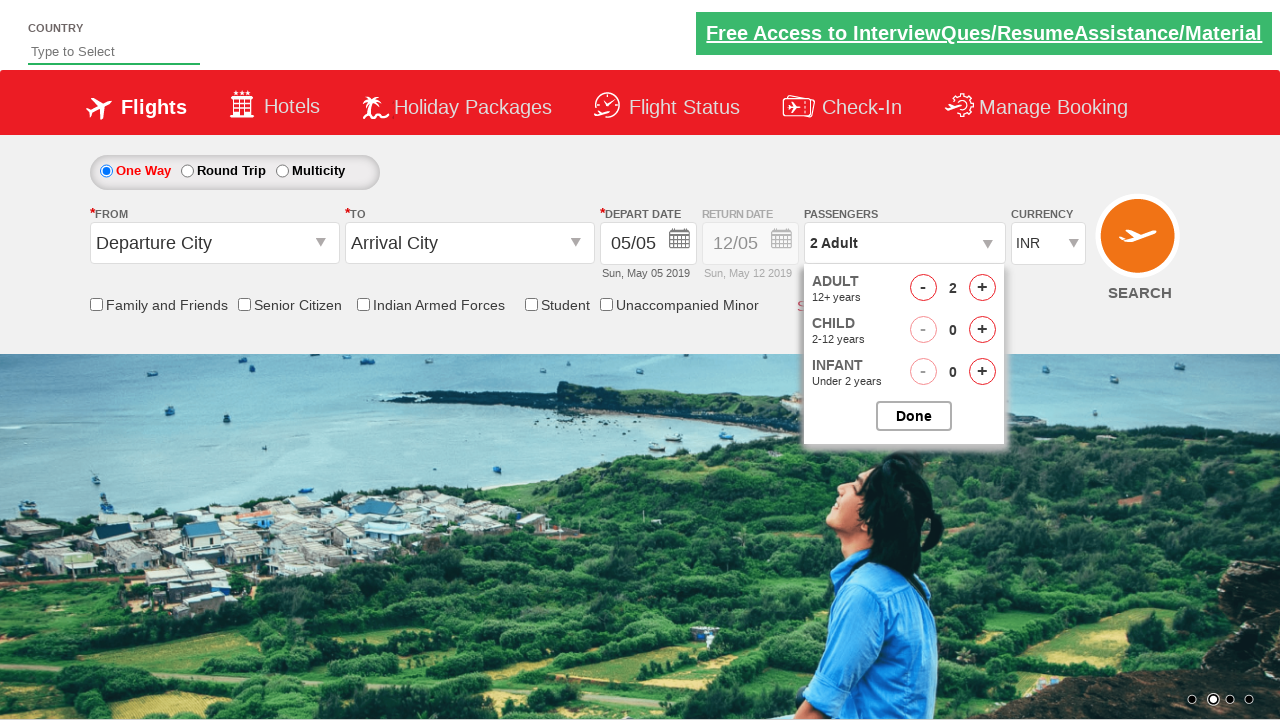

Clicked passenger increment button (iteration 2) at (982, 288) on #hrefIncAdt
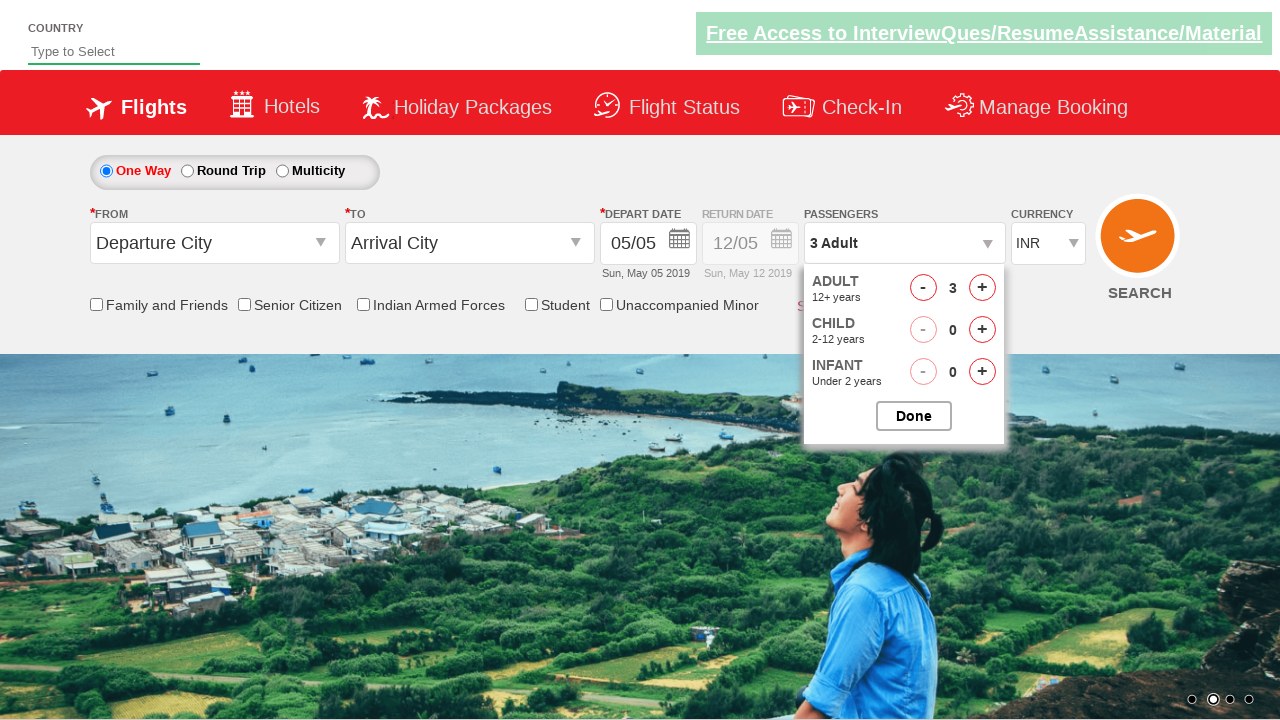

Clicked passenger increment button (iteration 3) at (982, 288) on #hrefIncAdt
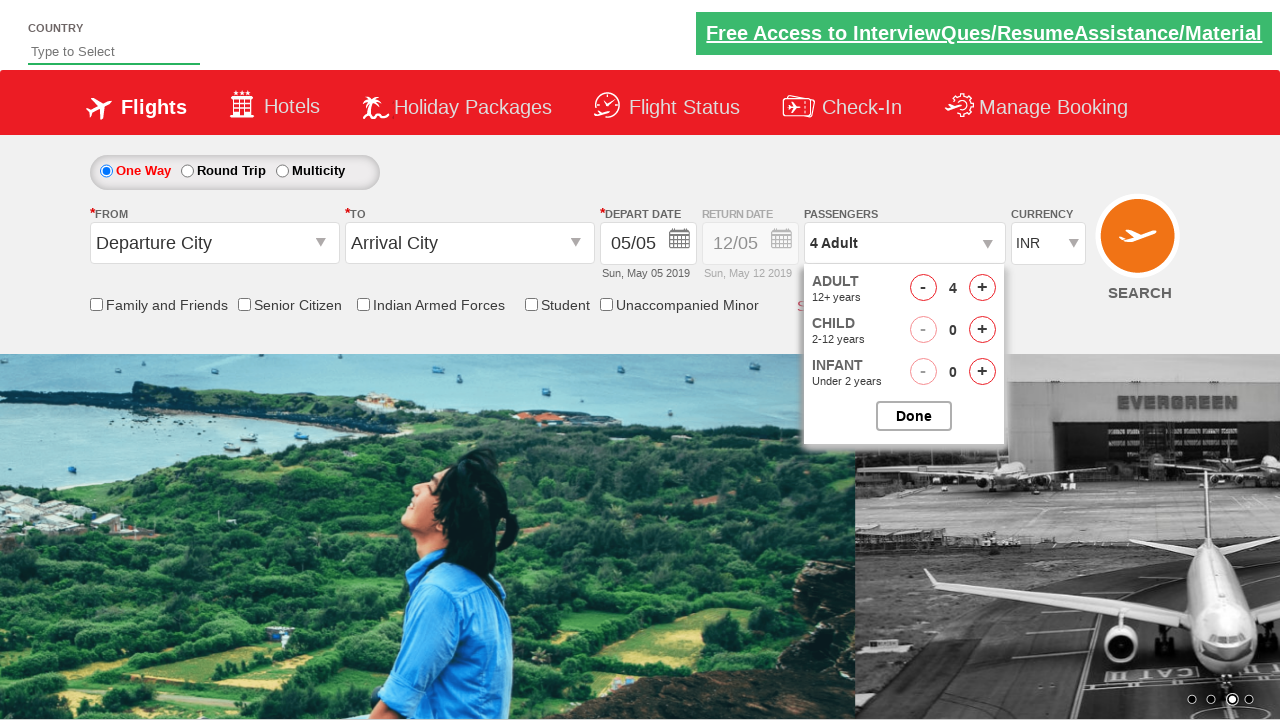

Clicked passenger increment button (iteration 4) at (982, 288) on #hrefIncAdt
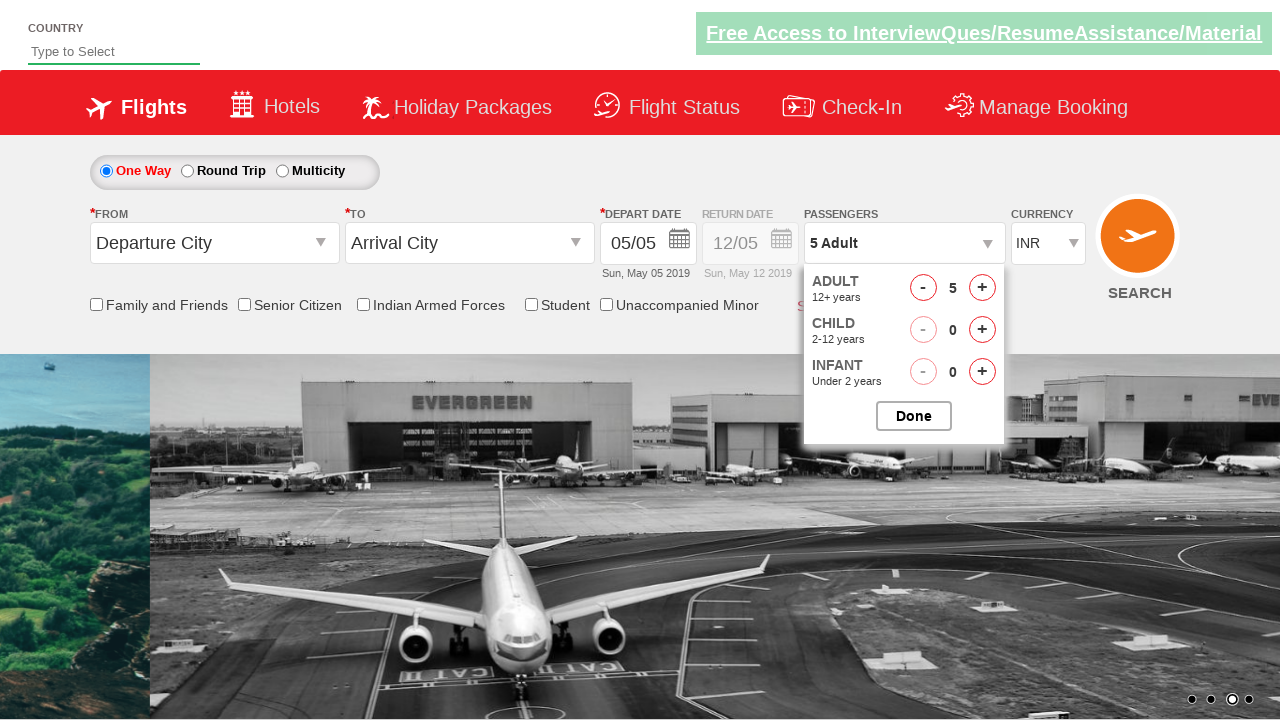

Clicked passenger increment button (iteration 5) at (982, 288) on #hrefIncAdt
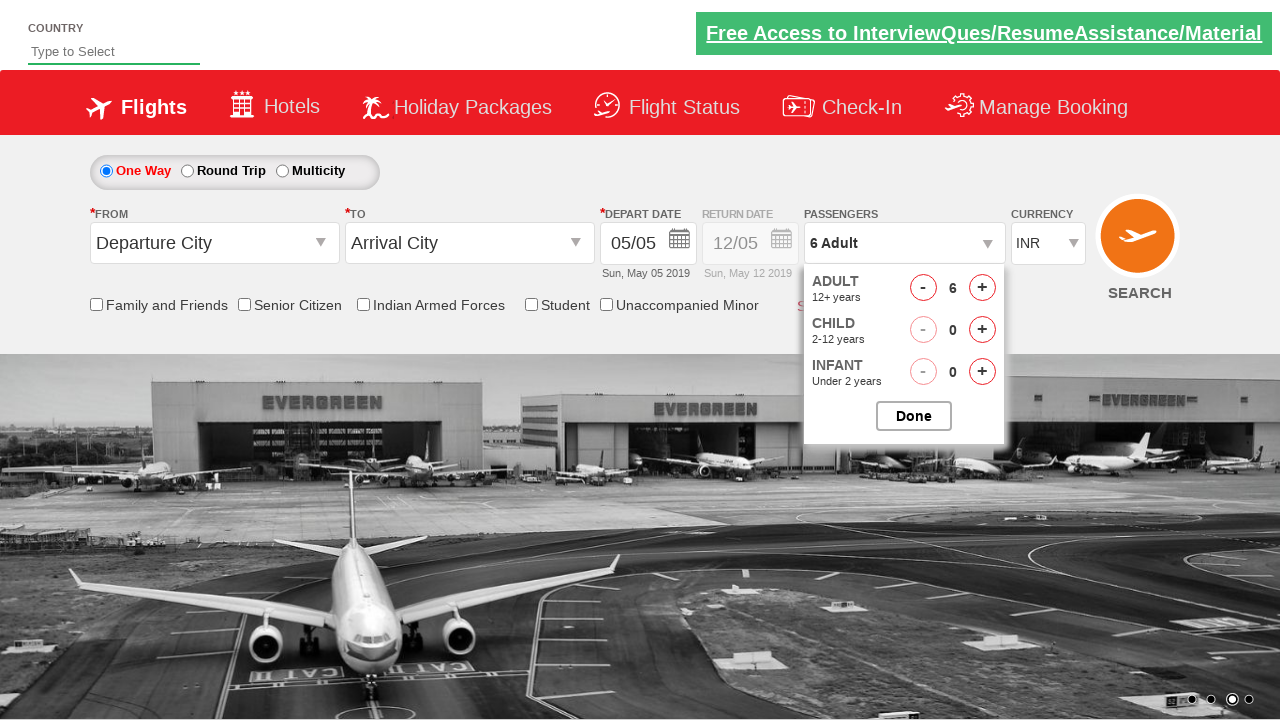

Closed passenger dropdown at (914, 416) on #btnclosepaxoption
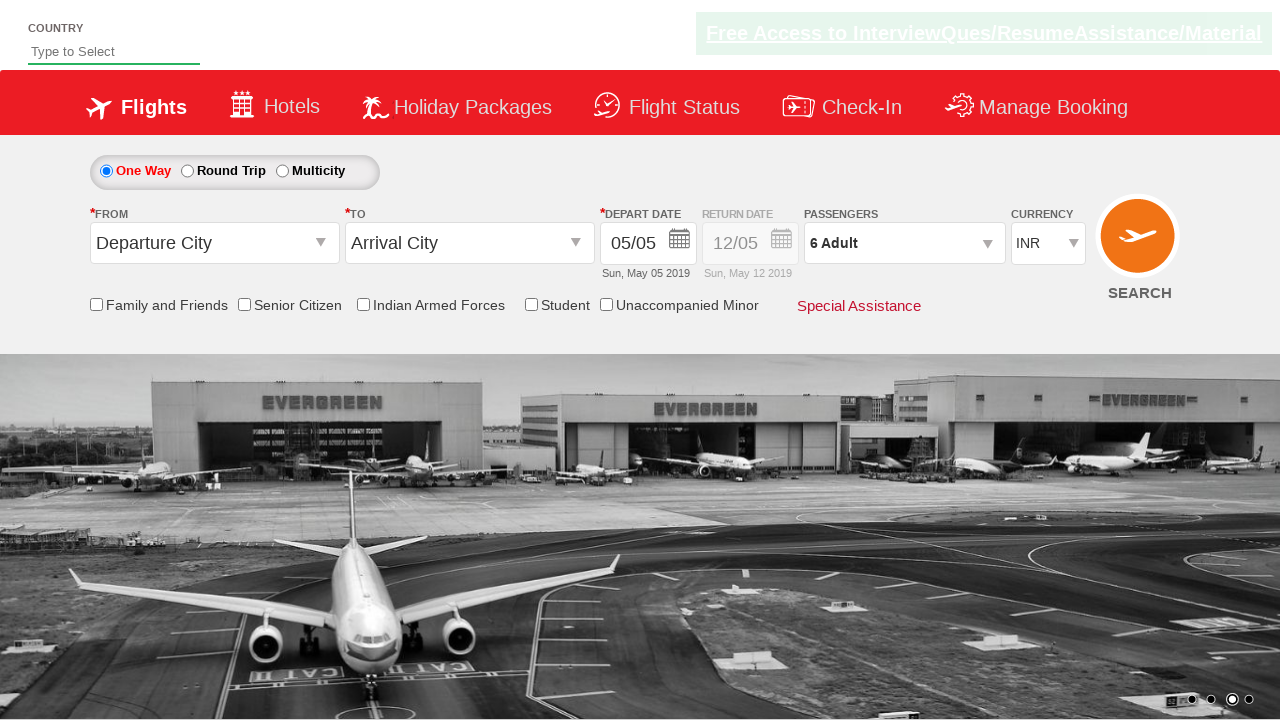

Clicked on origin station dropdown at (214, 243) on xpath=//input[@id='ctl00_mainContent_ddl_originStation1_CTXT']
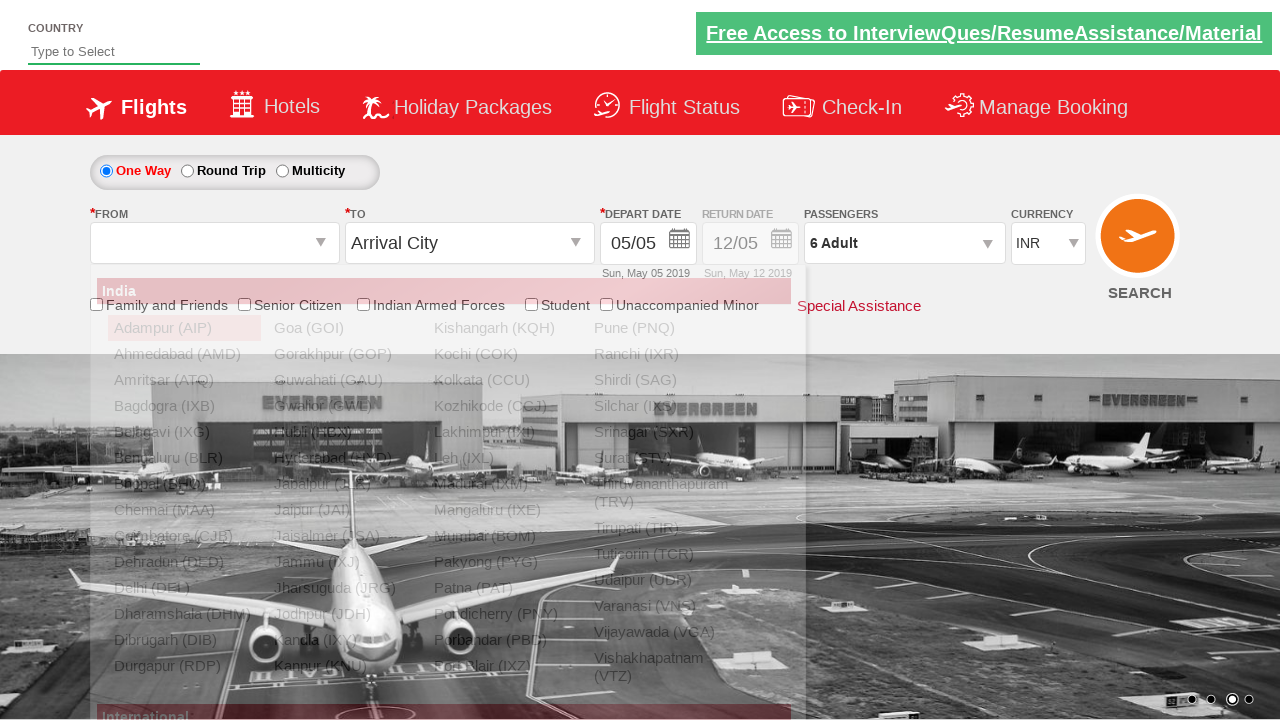

Selected DEL (Delhi) from origin station dropdown at (184, 588) on xpath=//a[@value='DEL']
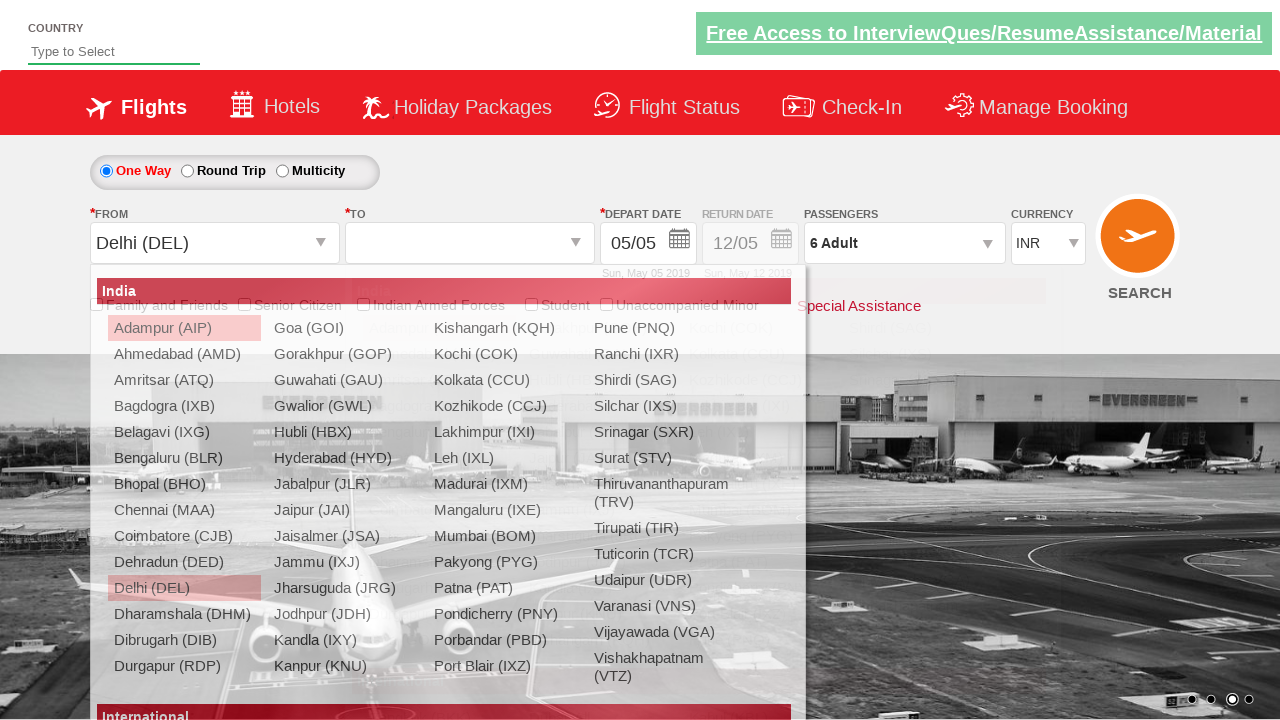

Clicked on destination station dropdown at (470, 243) on xpath=//input[@id='ctl00_mainContent_ddl_destinationStation1_CTXT']
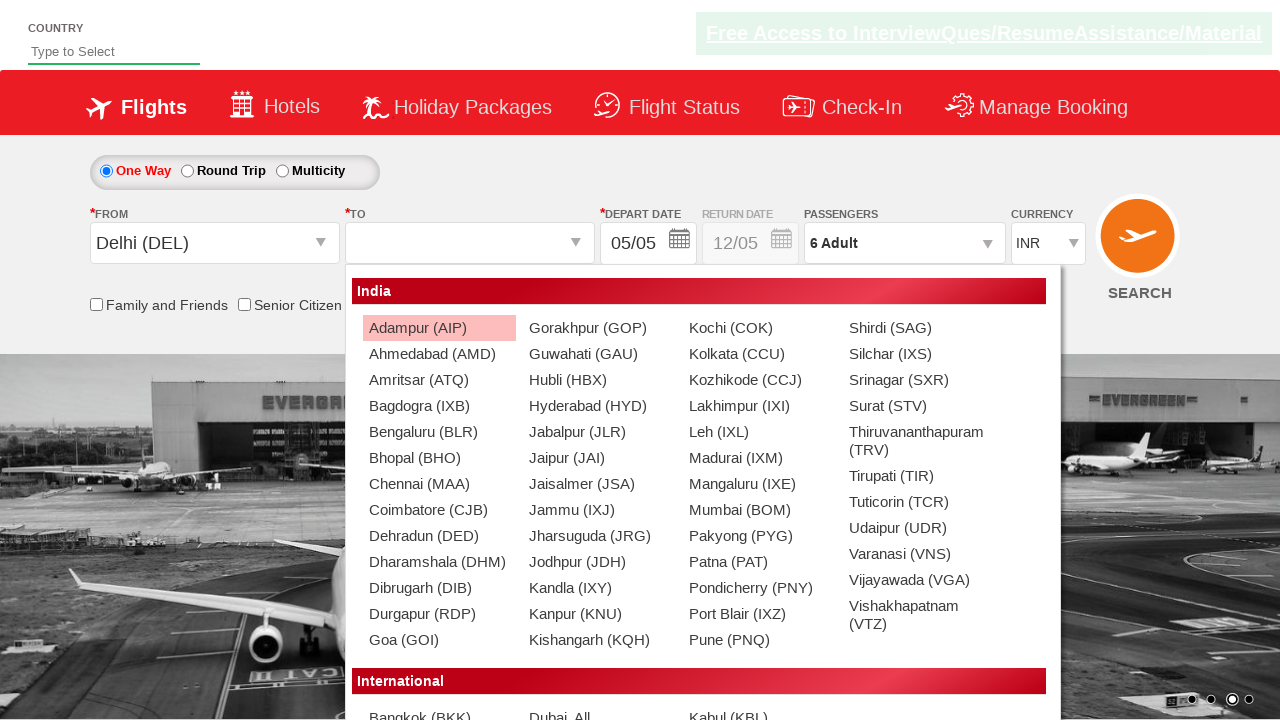

Selected MAA (Mumbai) from destination station dropdown at (439, 484) on (//a[@value='MAA'])[2]
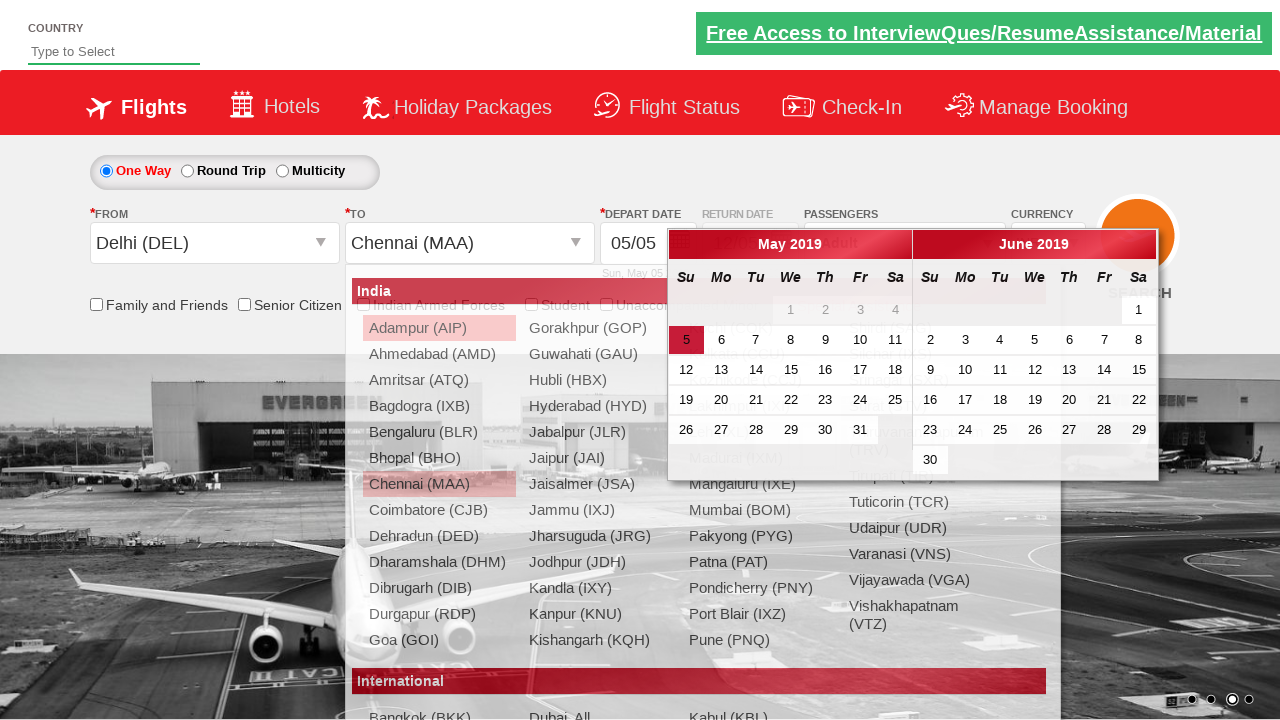

Selected date from datepicker at (895, 400) on //*[@id="ui-datepicker-div"]/div[1]/table/tbody/tr[4]/td[7]/a
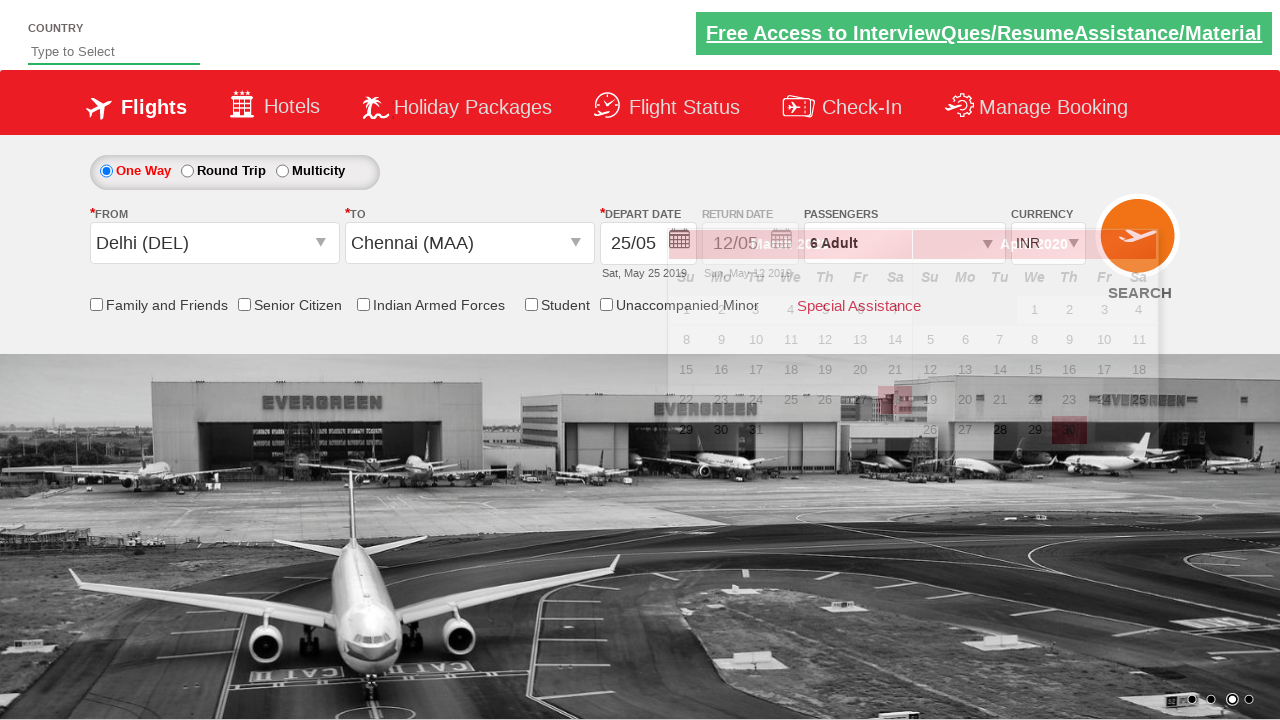

Clicked search button to search for flights at (1140, 245) on xpath=//input[@value='Search']
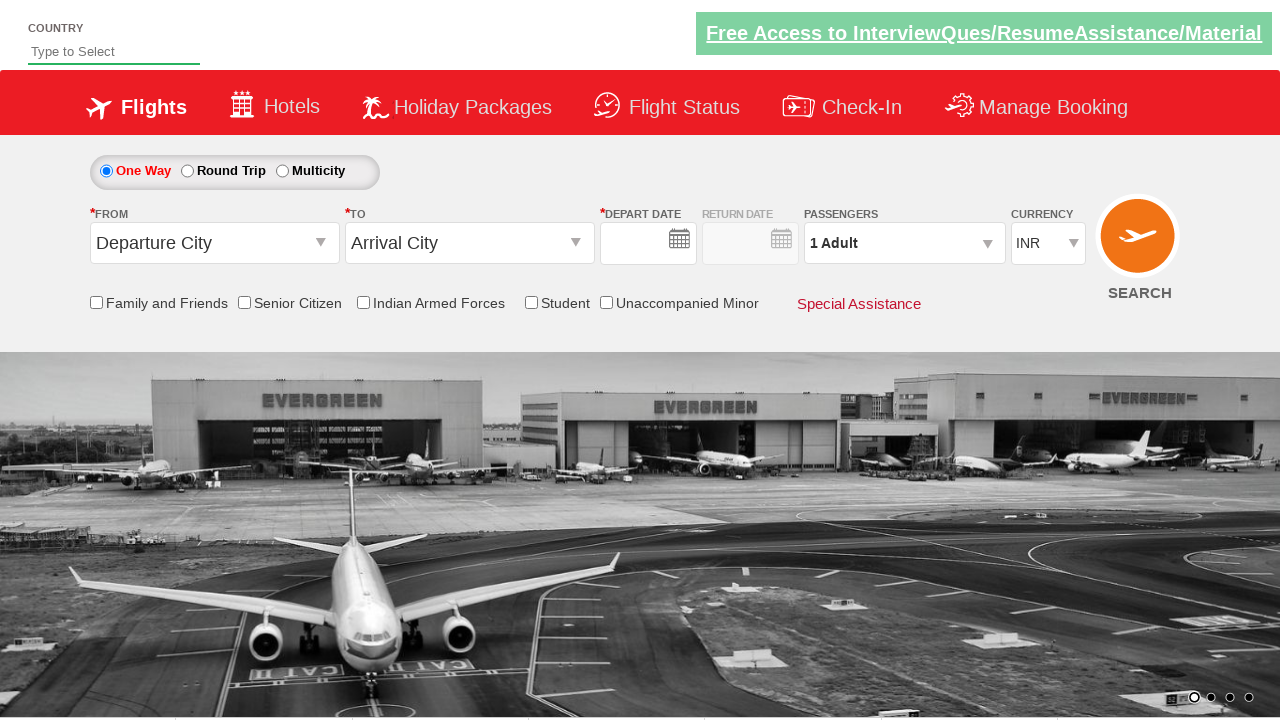

Clicked on friends and family checkbox at (96, 304) on input[id*='friendsandfamily']
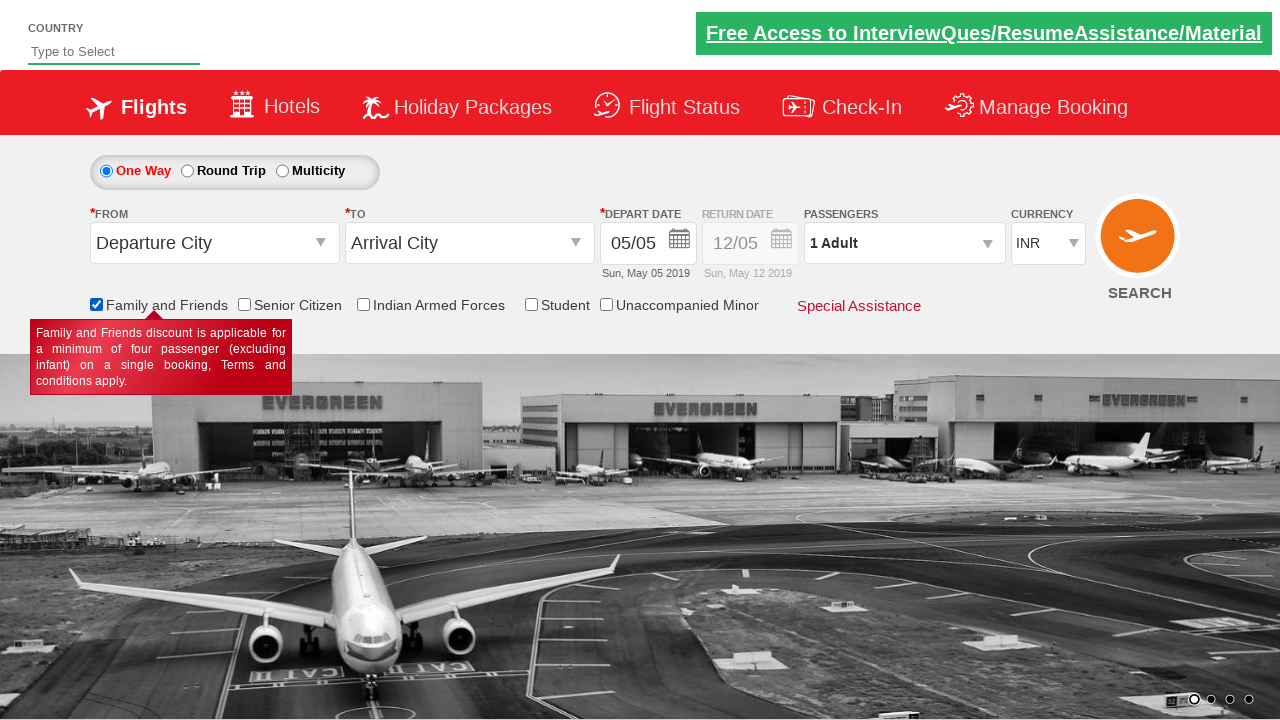

Filled autosuggest field with 'ind' on #autosuggest
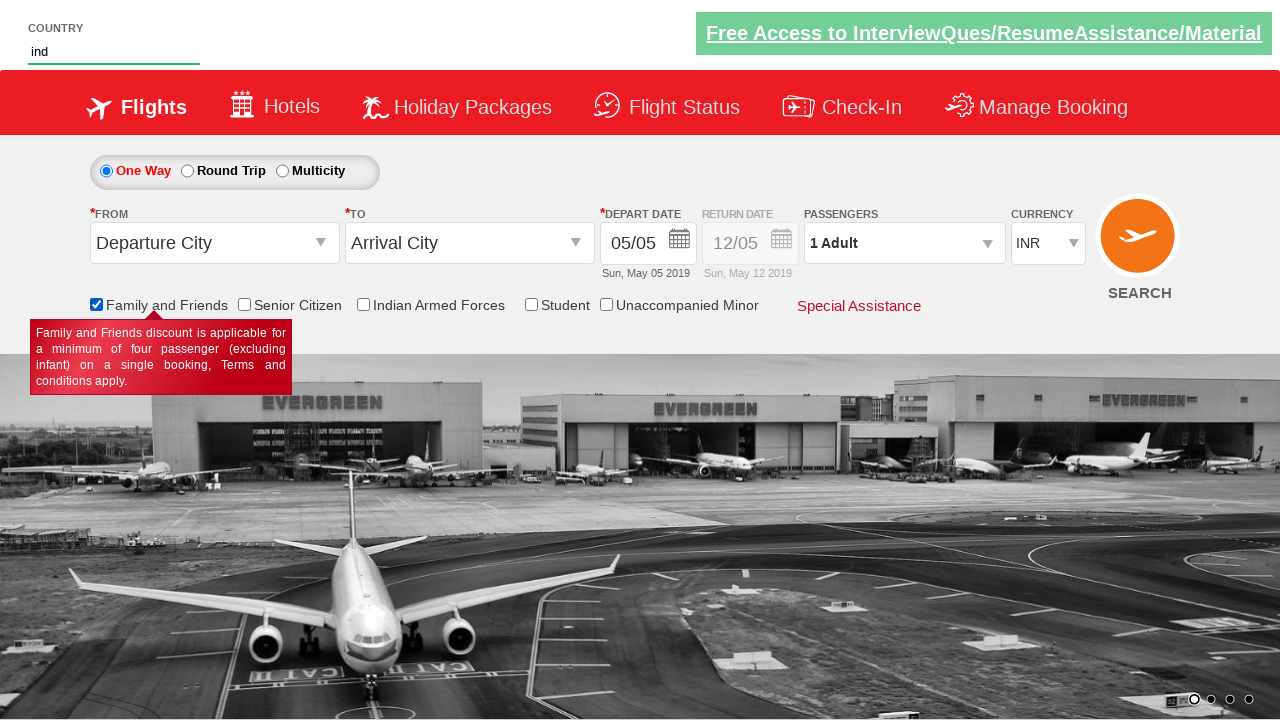

Waited for autosuggest menu items to appear
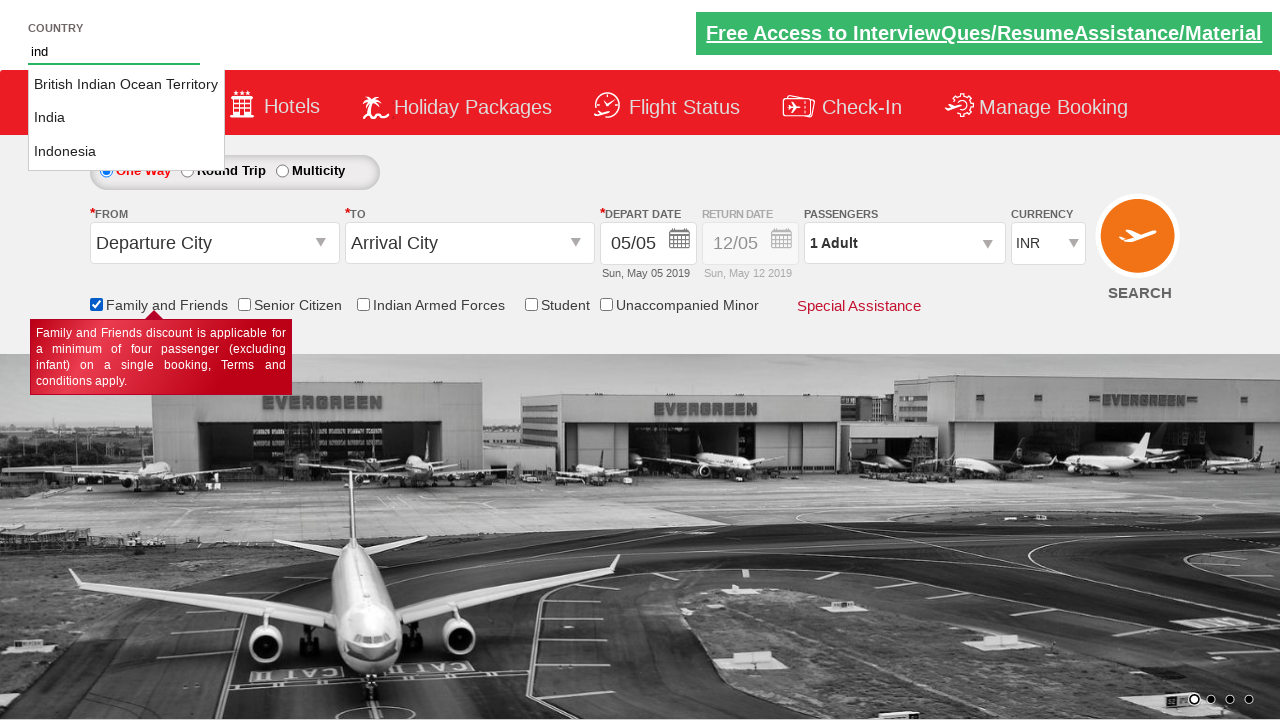

Selected India from autosuggest dropdown at (126, 118) on li[class='ui-menu-item'] a >> nth=1
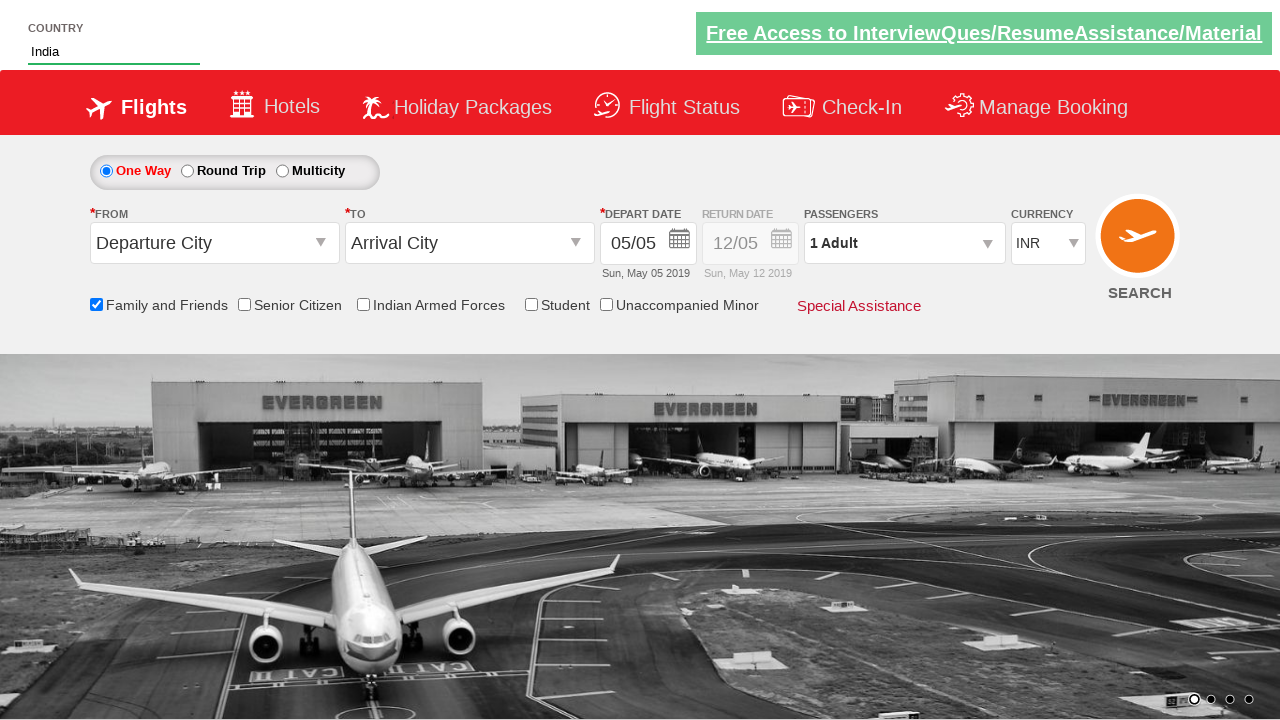

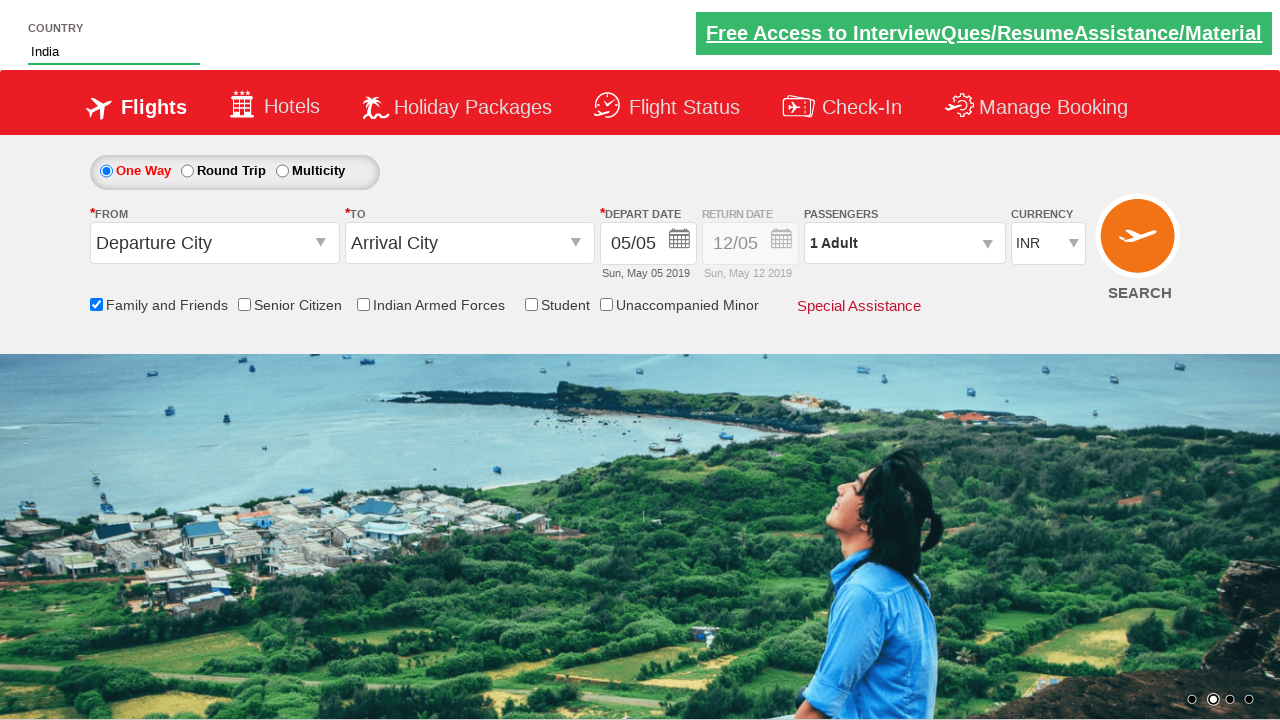